Tests the text box form on DemoQA by filling in full name, email, current address, and permanent address fields, then submitting the form and verifying the name appears in the output.

Starting URL: https://demoqa.com/text-box

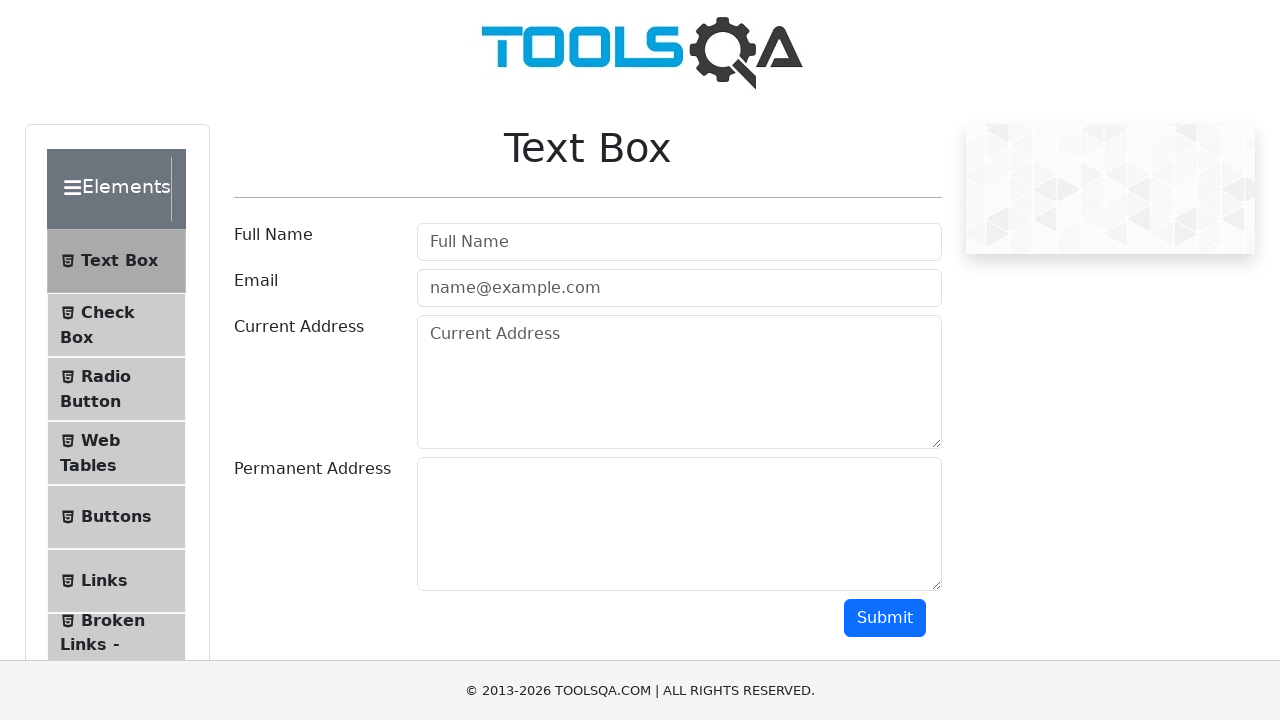

Filled full name field with 'Johnny Duly' on #userName
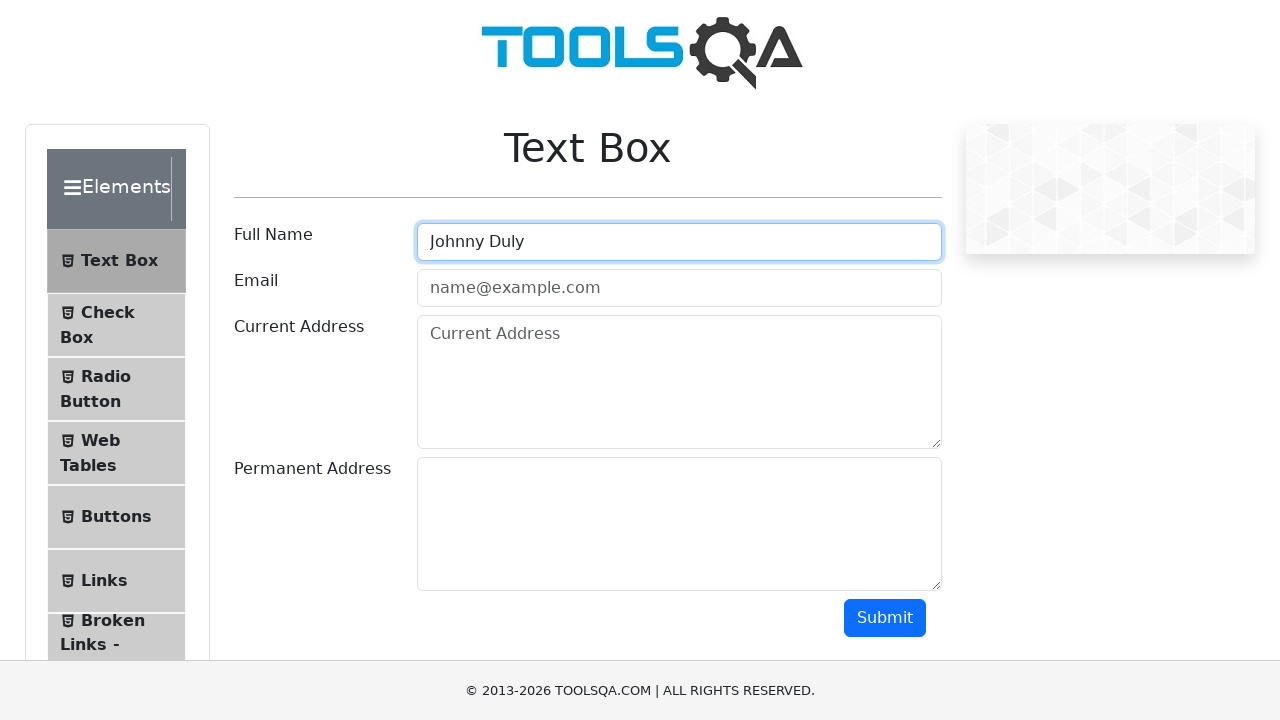

Filled email field with 'joh@gmail.com' on #userEmail
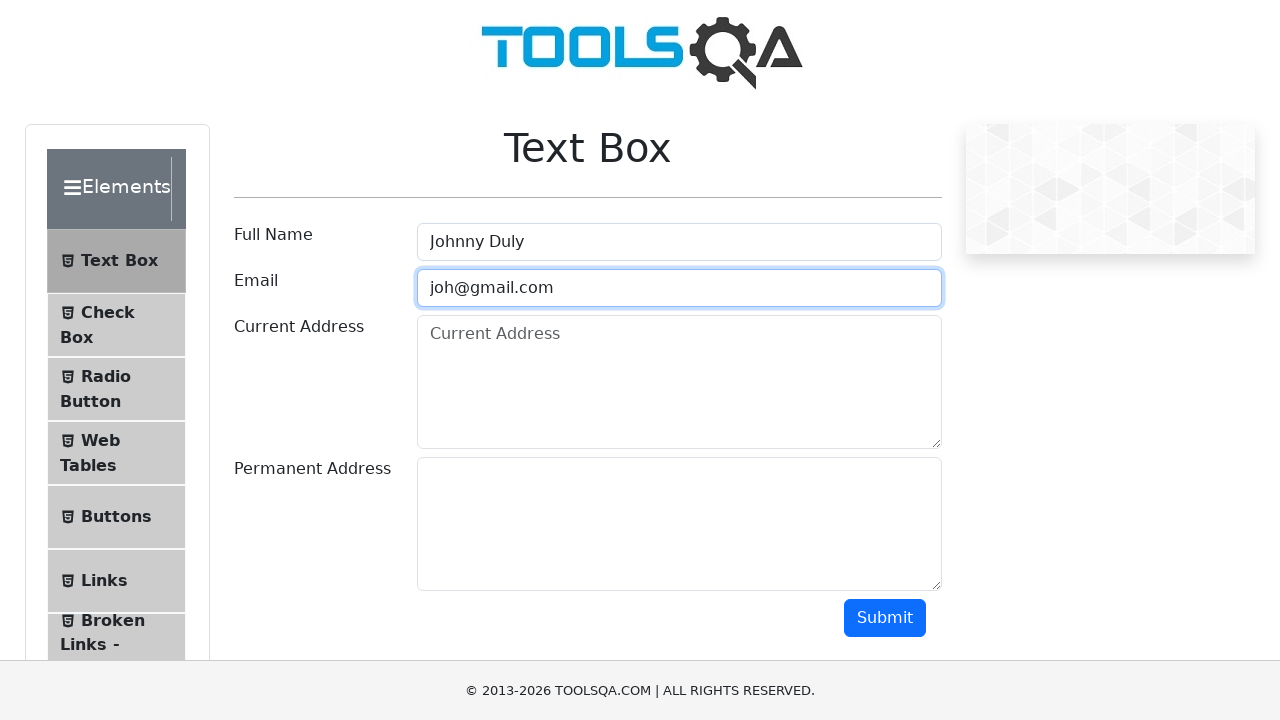

Filled current address field with 'City 32' on #currentAddress
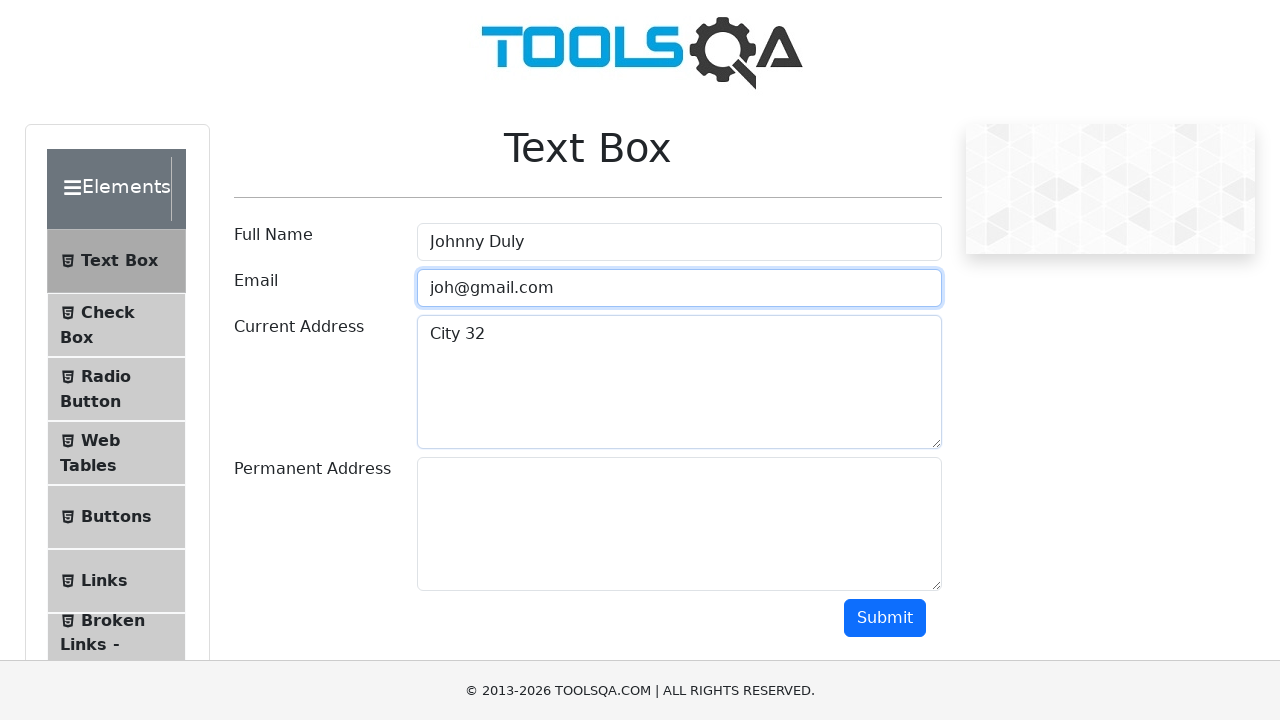

Filled permanent address field with 'Sovit 123' on #permanentAddress
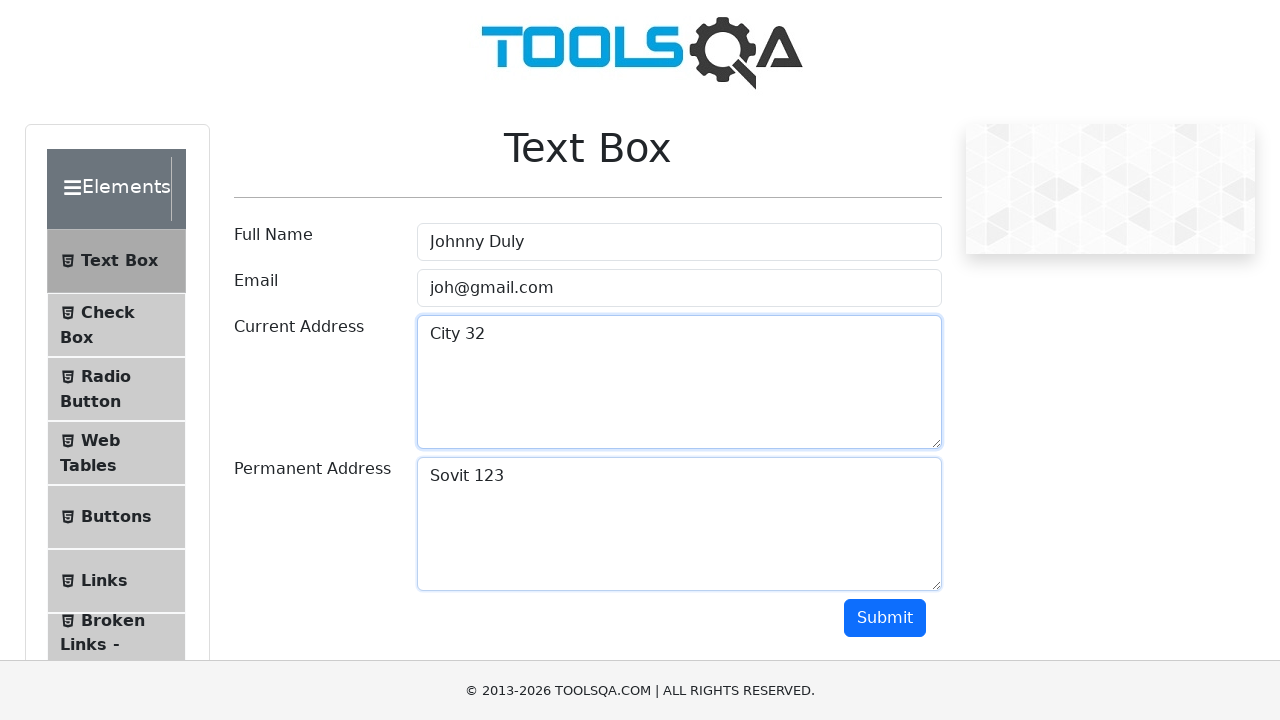

Clicked the submit button at (885, 618) on #submit
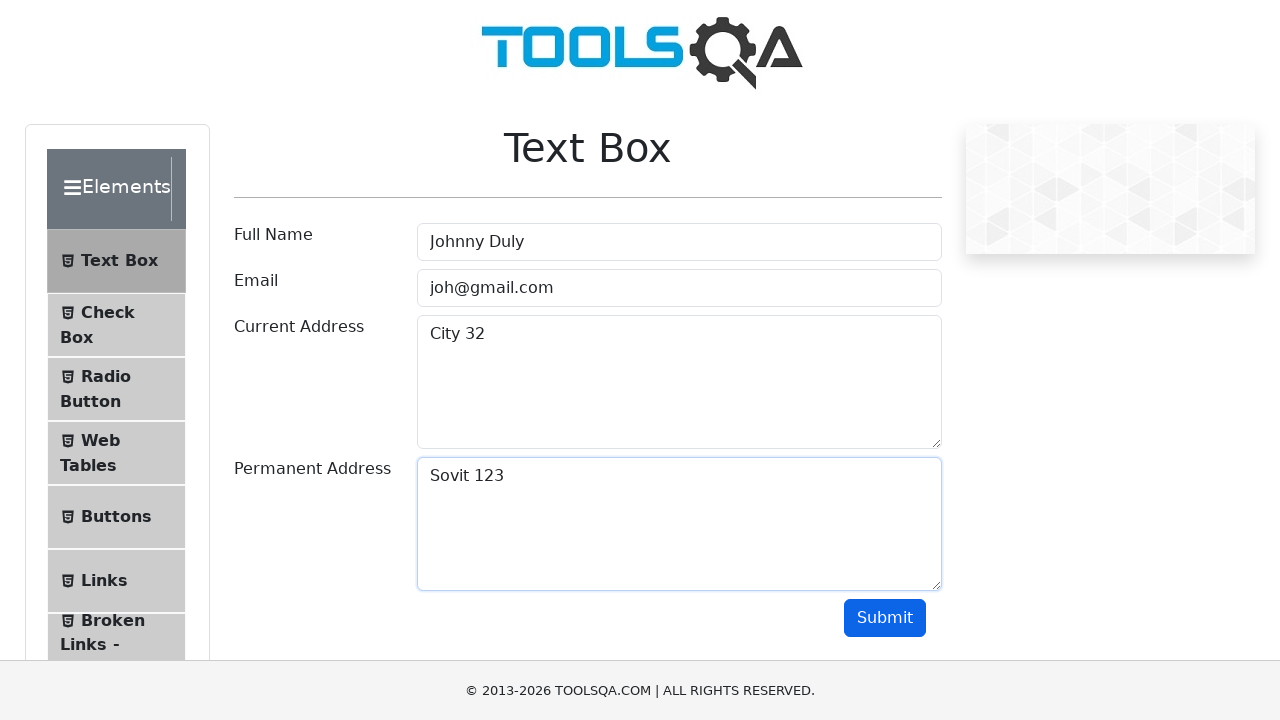

Output name element loaded
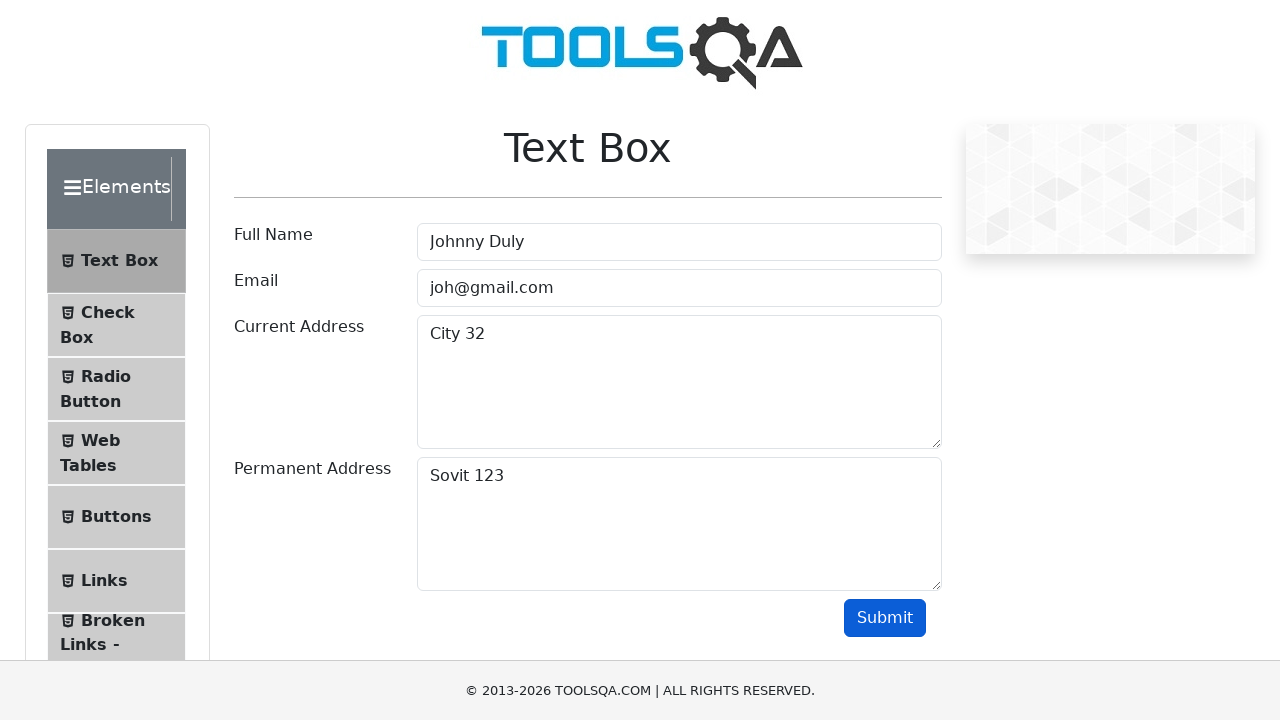

Retrieved output name text content
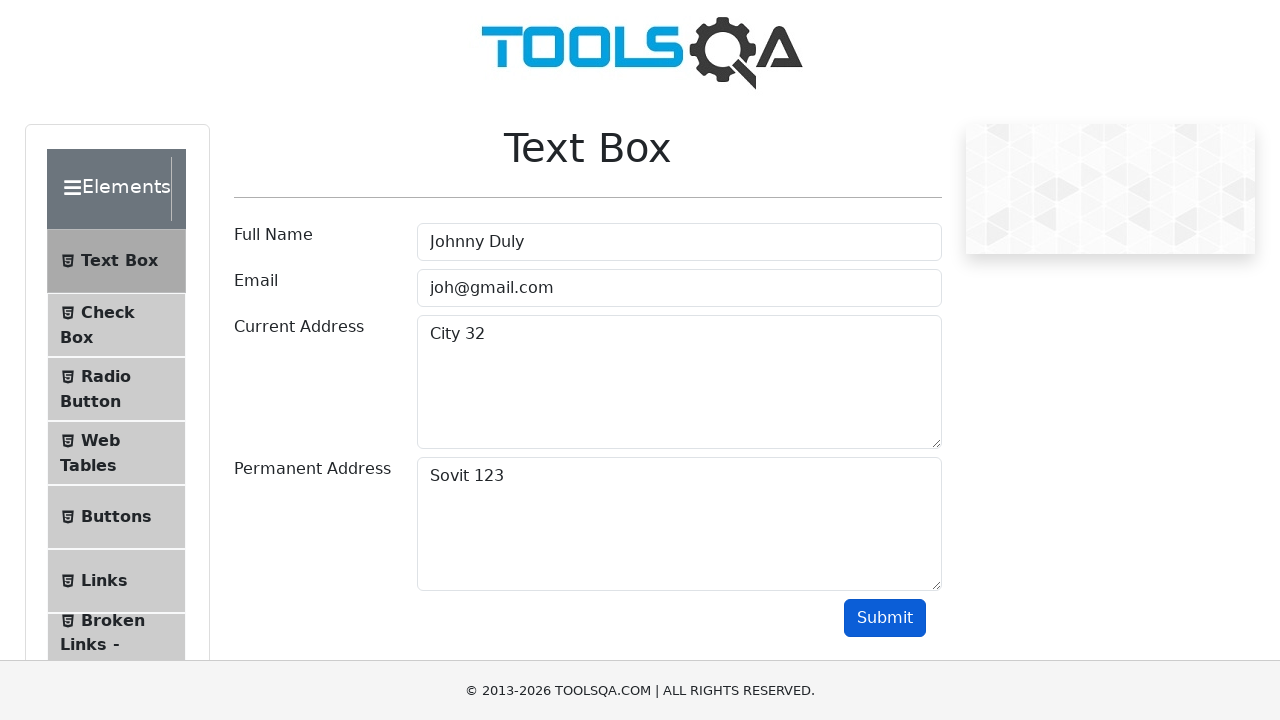

Verified that 'Johnny Duly' appears in the output
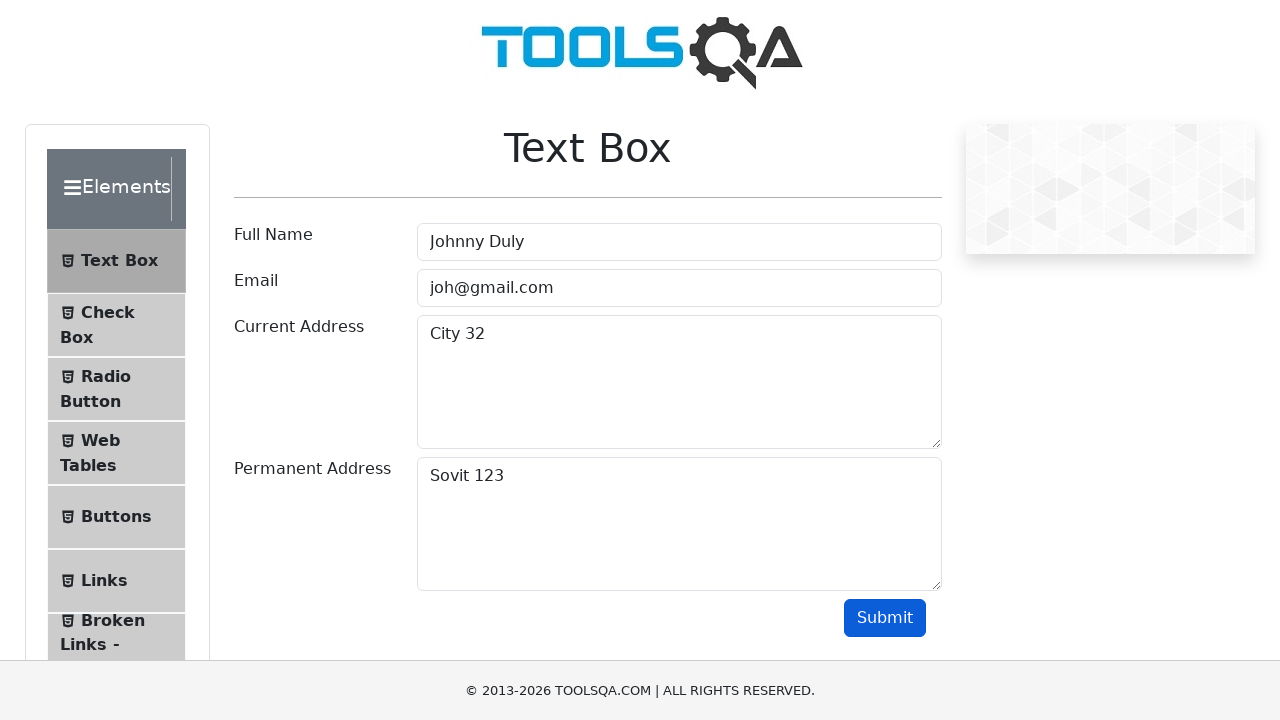

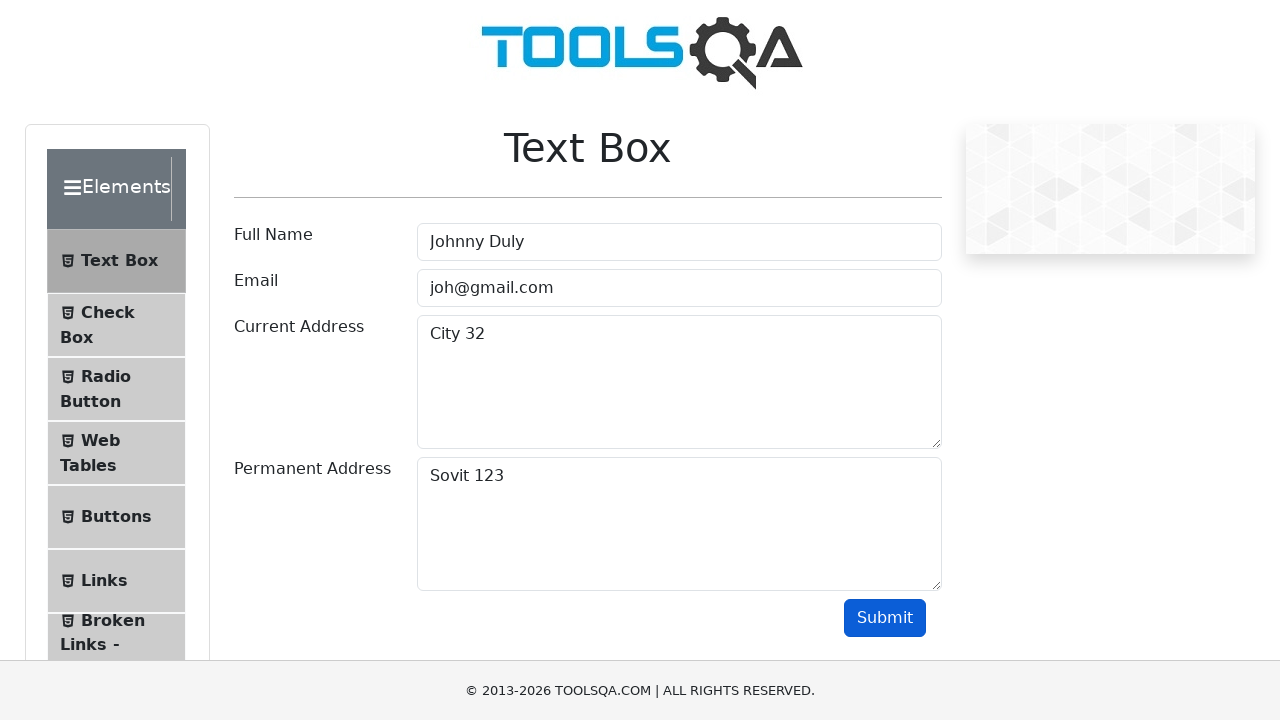